Tests A/B test opt-out functionality by visiting the A/B test page, adding an opt-out cookie, refreshing, and verifying the heading changes to indicate no A/B test is active.

Starting URL: http://the-internet.herokuapp.com/abtest

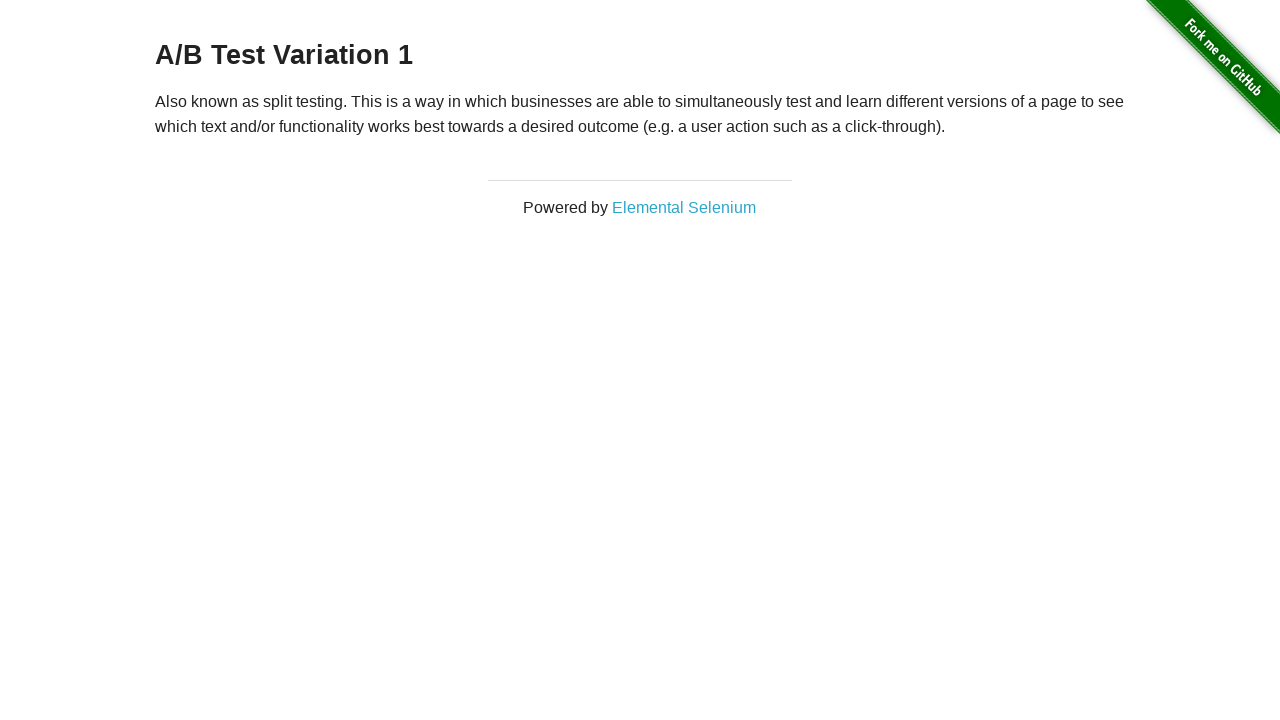

Waited for initial heading element to load
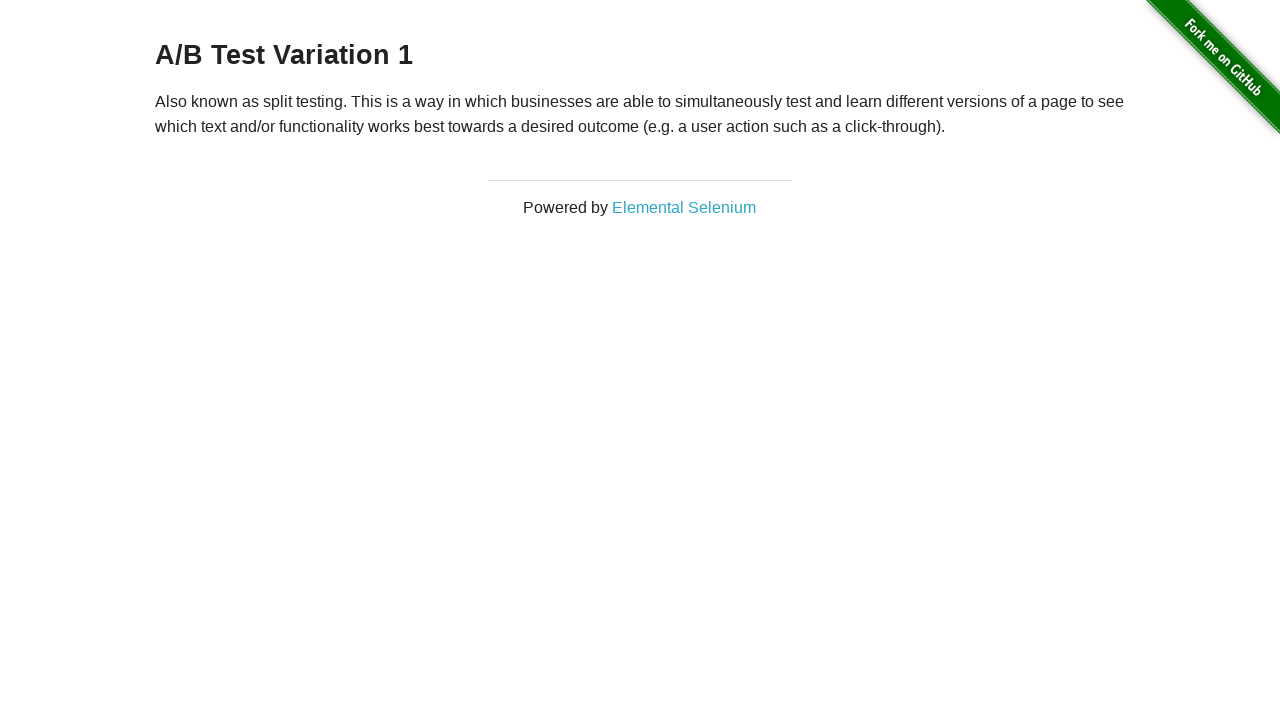

Added optimizelyOptOut cookie to disable A/B test
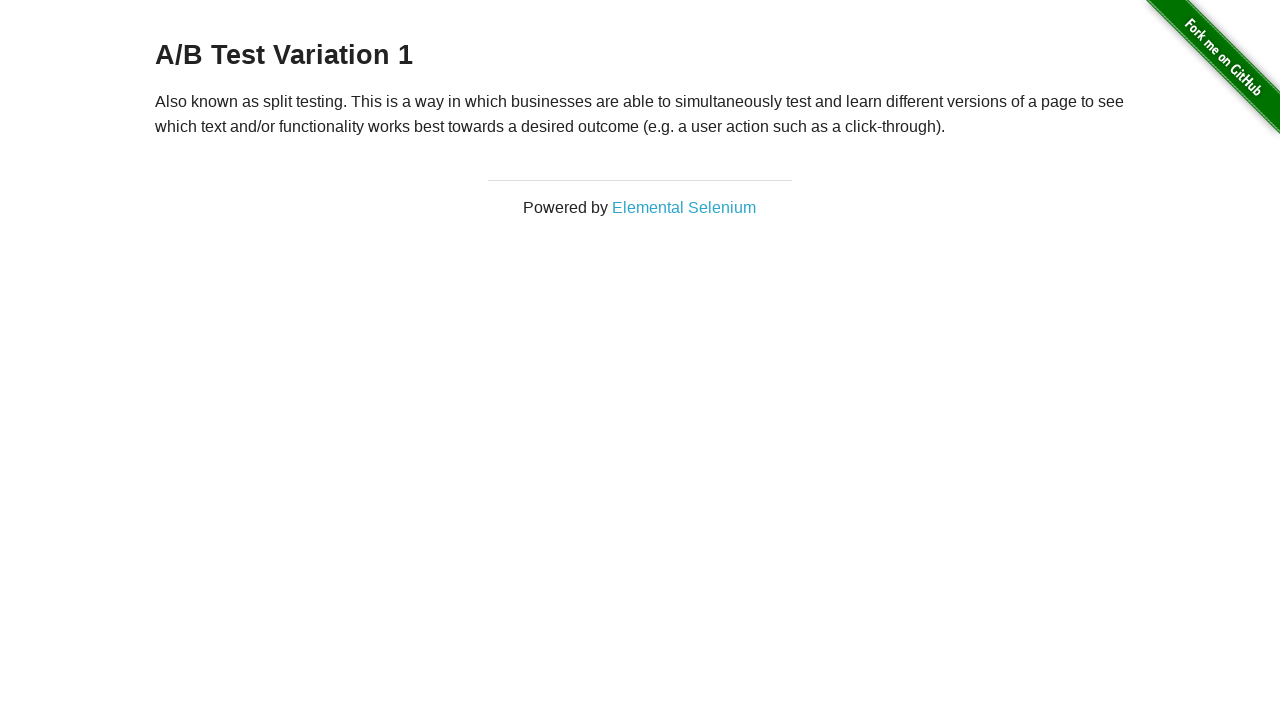

Reloaded page to apply opt-out cookie
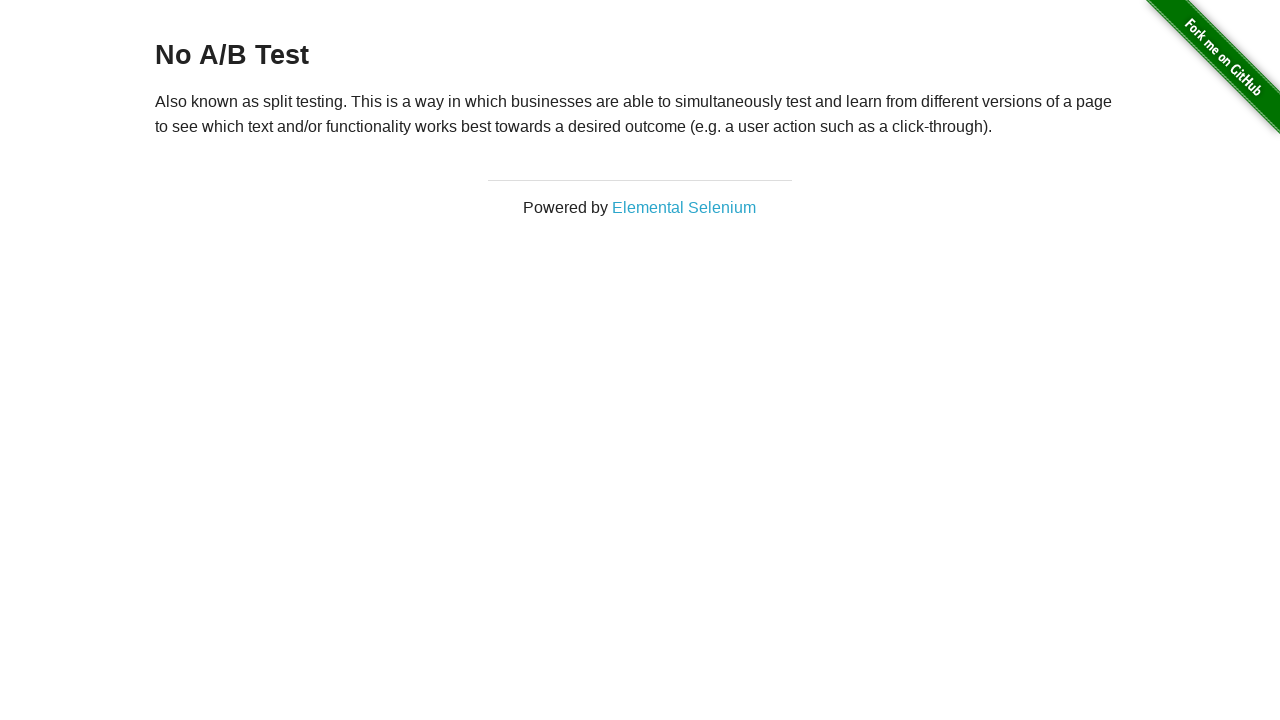

Verified heading element is present after page reload
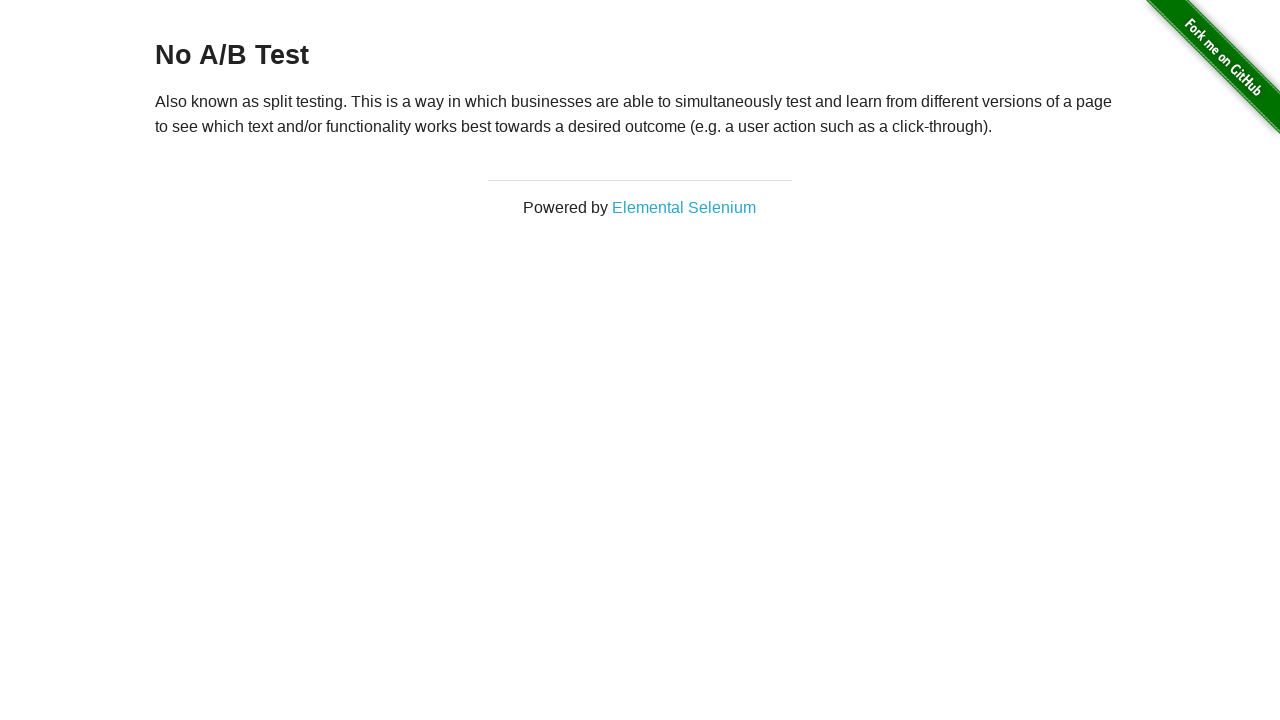

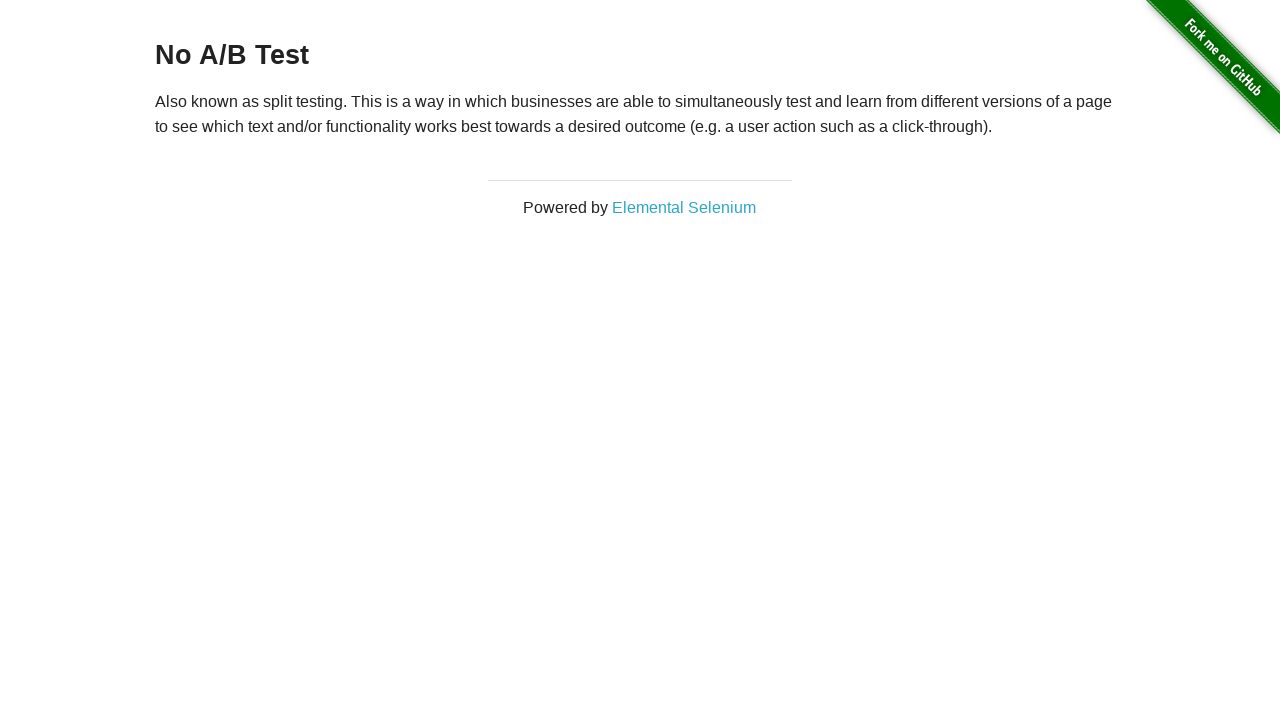